Opens the Kite by Zerodha trading platform homepage and maximizes the browser window

Starting URL: https://kite.zerodha.com

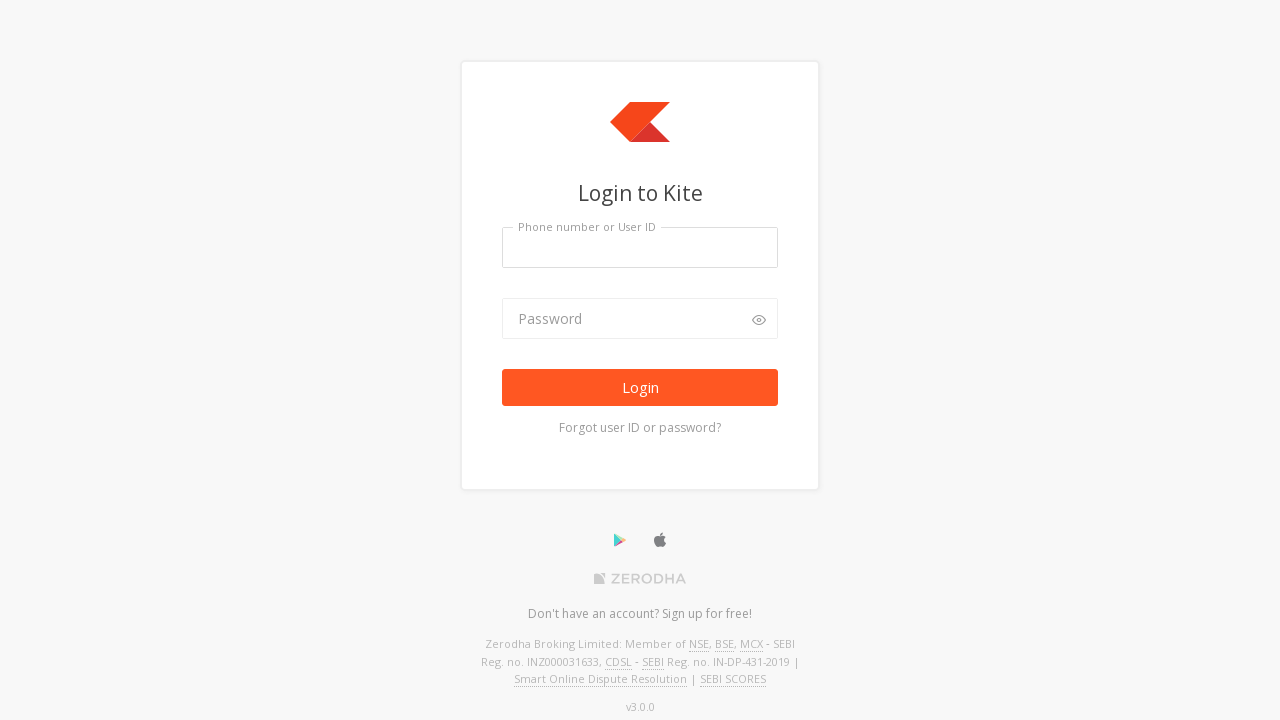

Set viewport size to 1920x1080
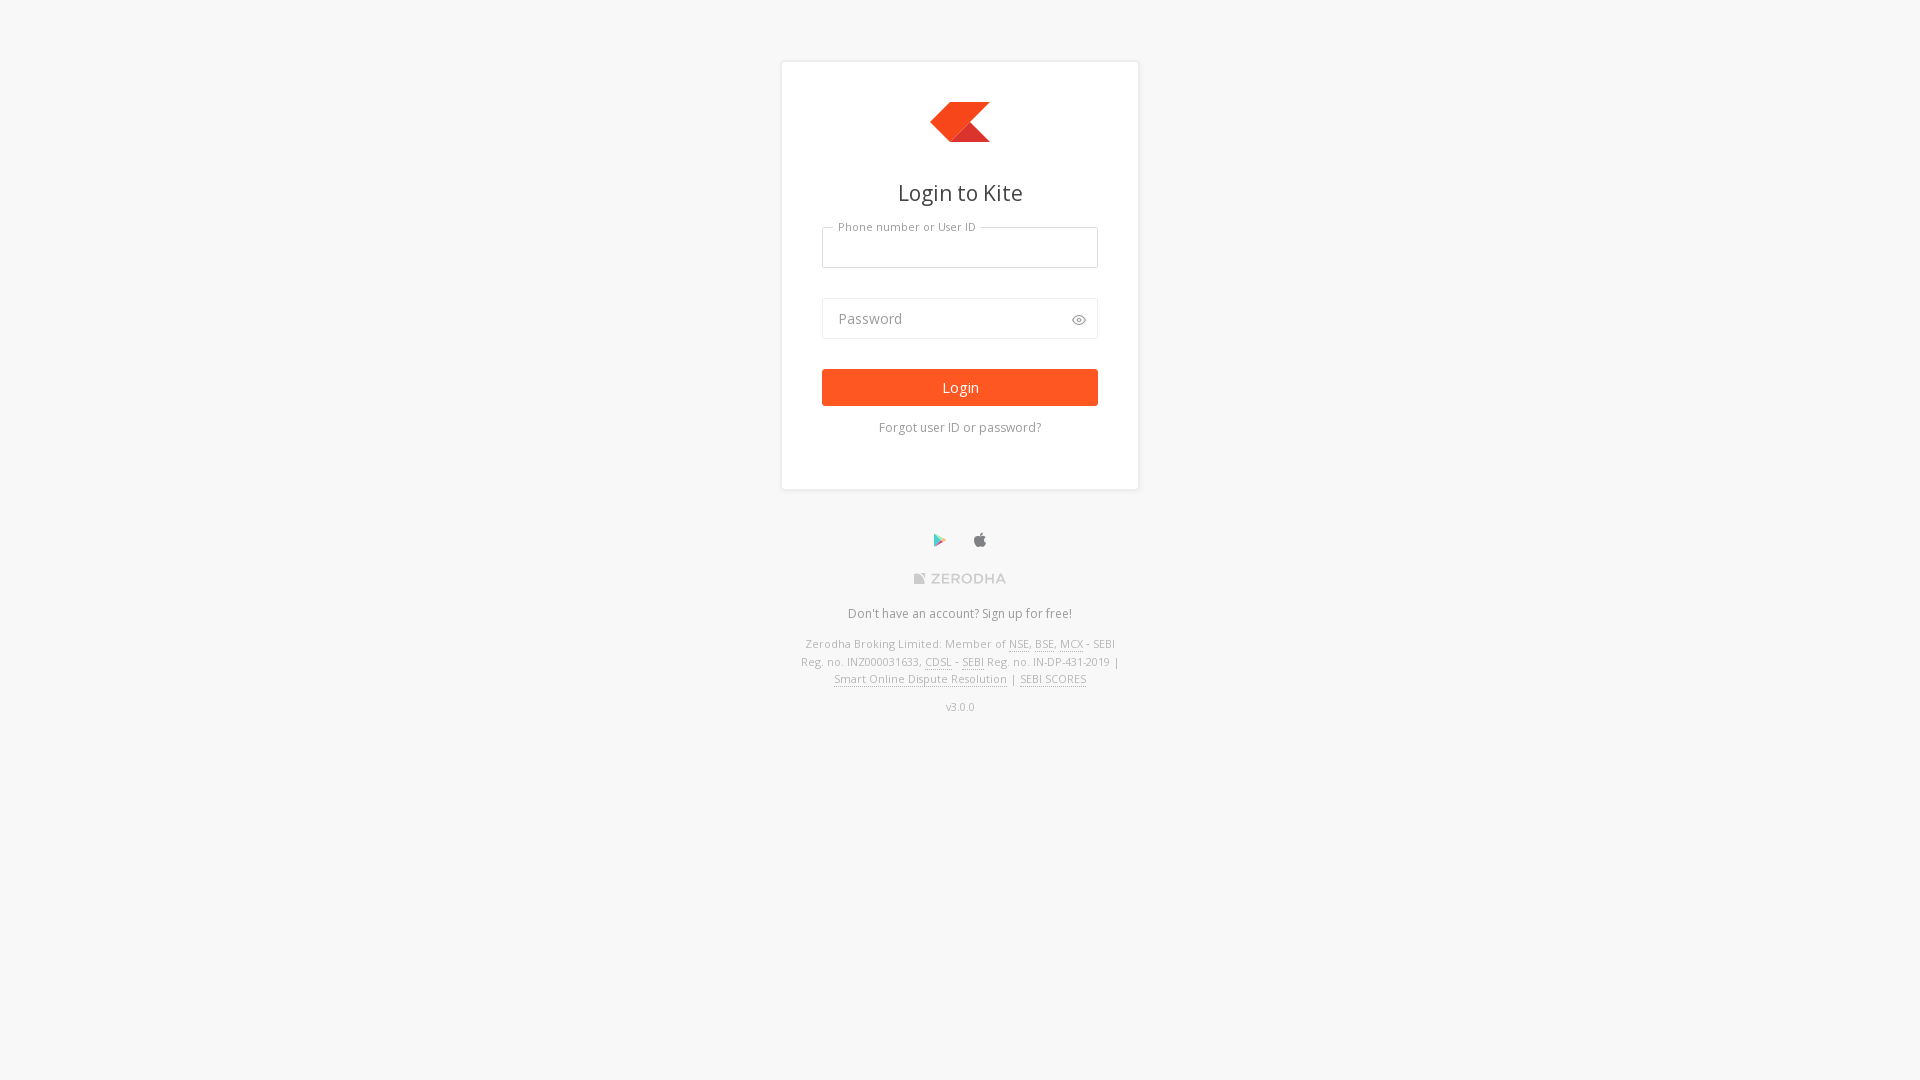

Kite by Zerodha homepage loaded (domcontentloaded)
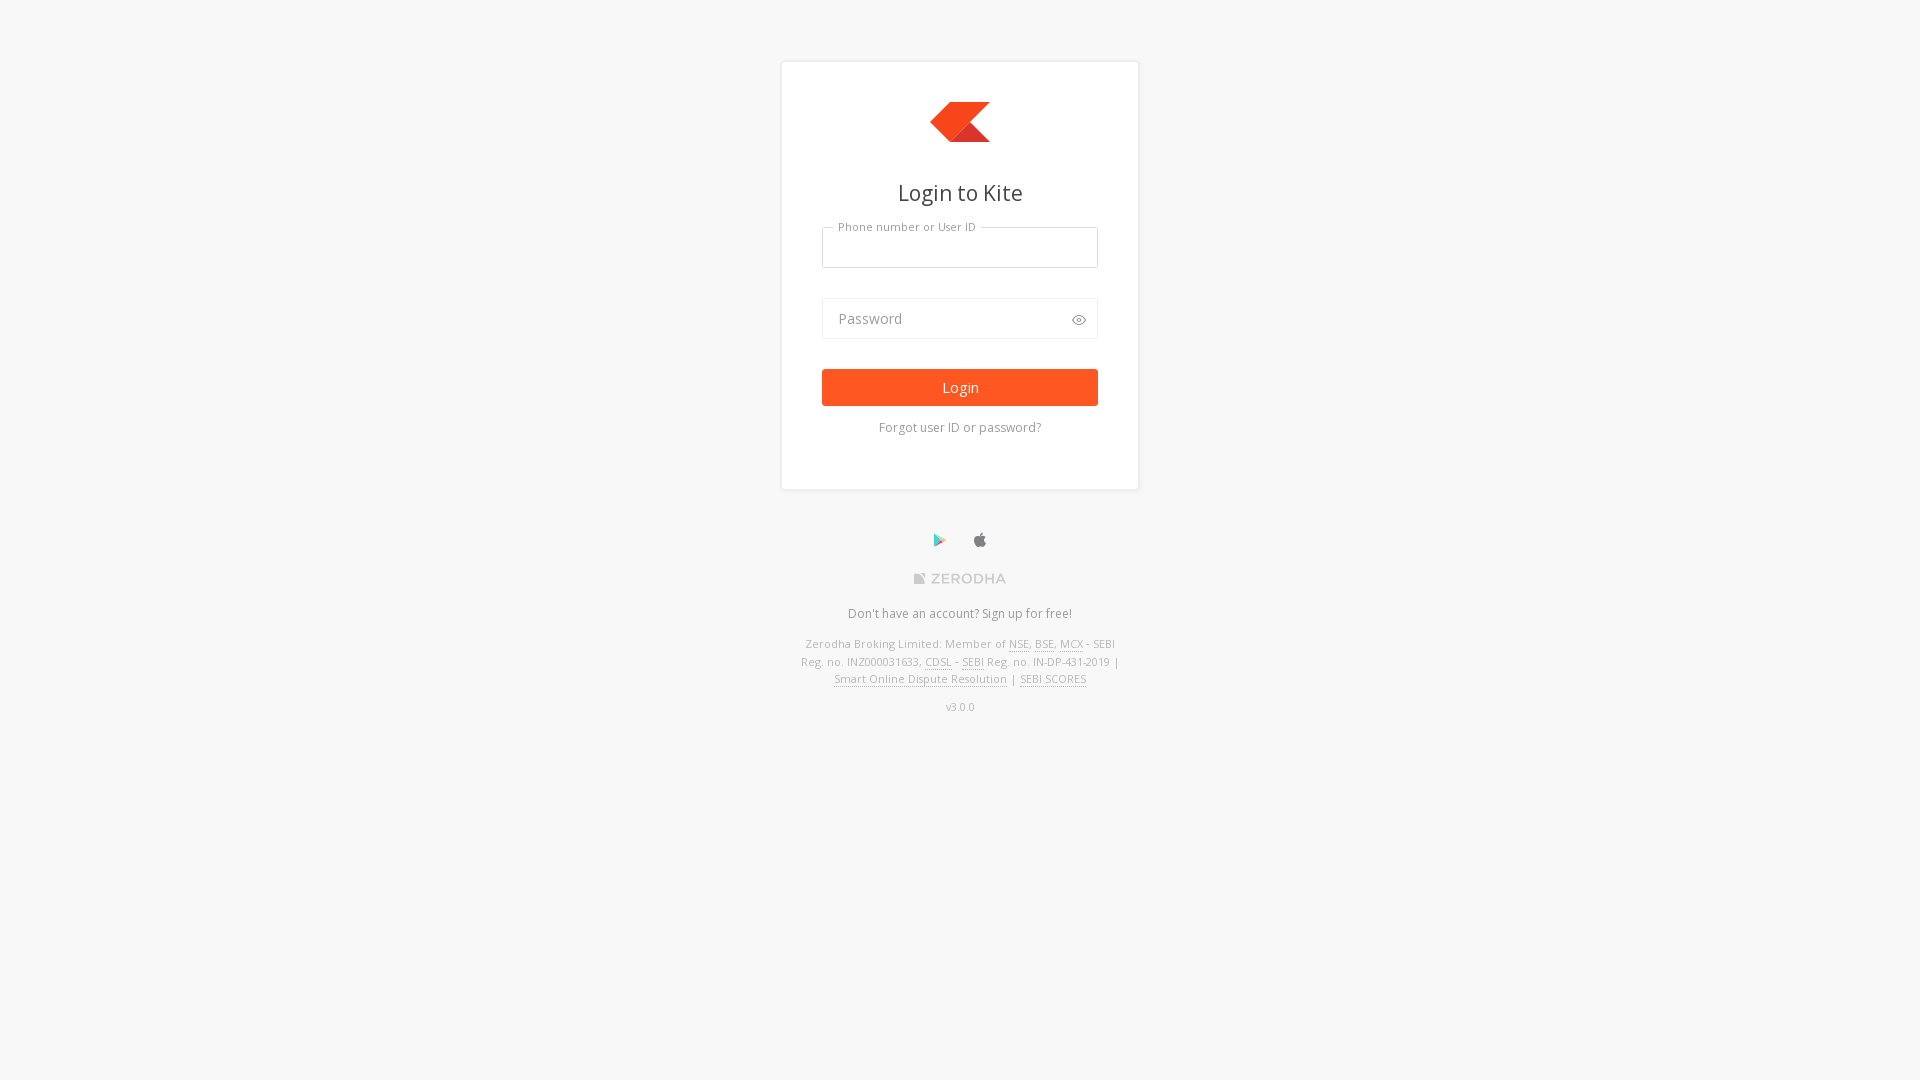

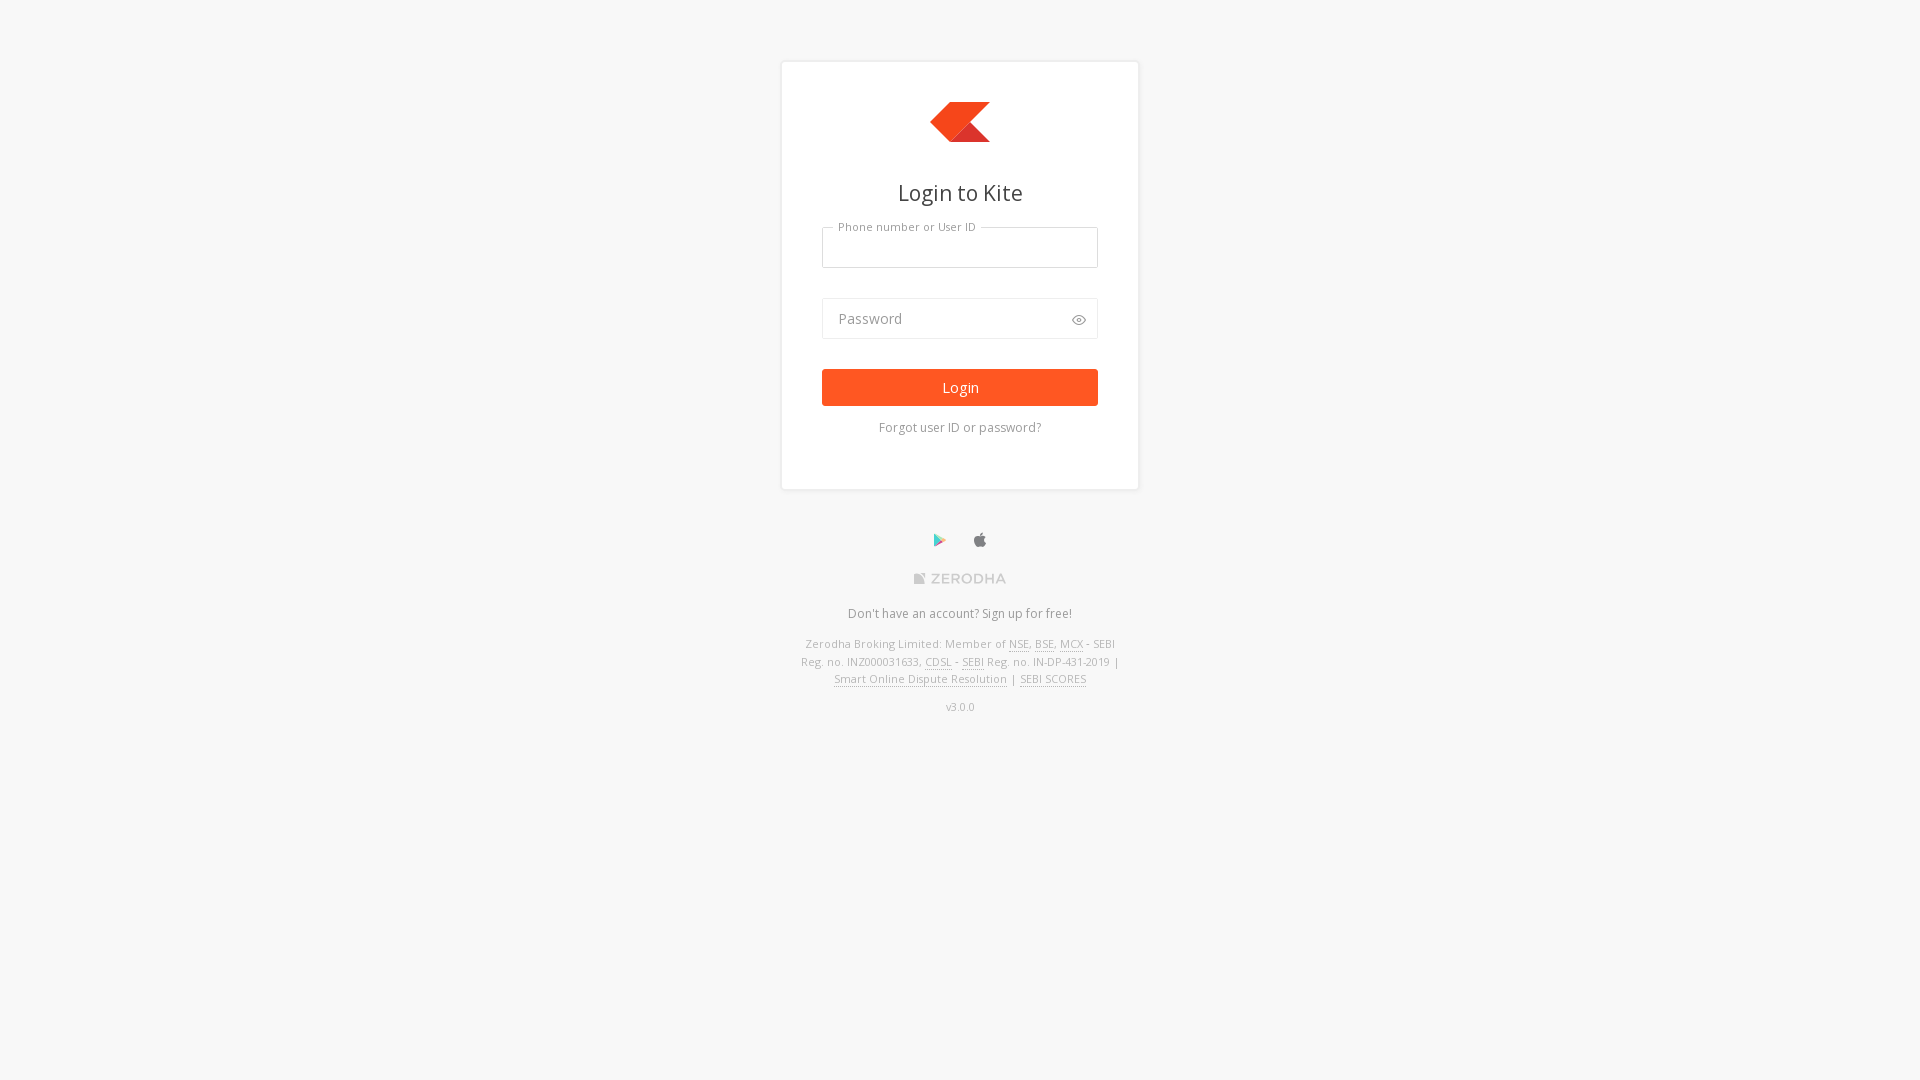